Tests input field interactions on the Zero Bank website by adding, clearing, and setting values in the search box

Starting URL: http://zero.webappsecurity.com/

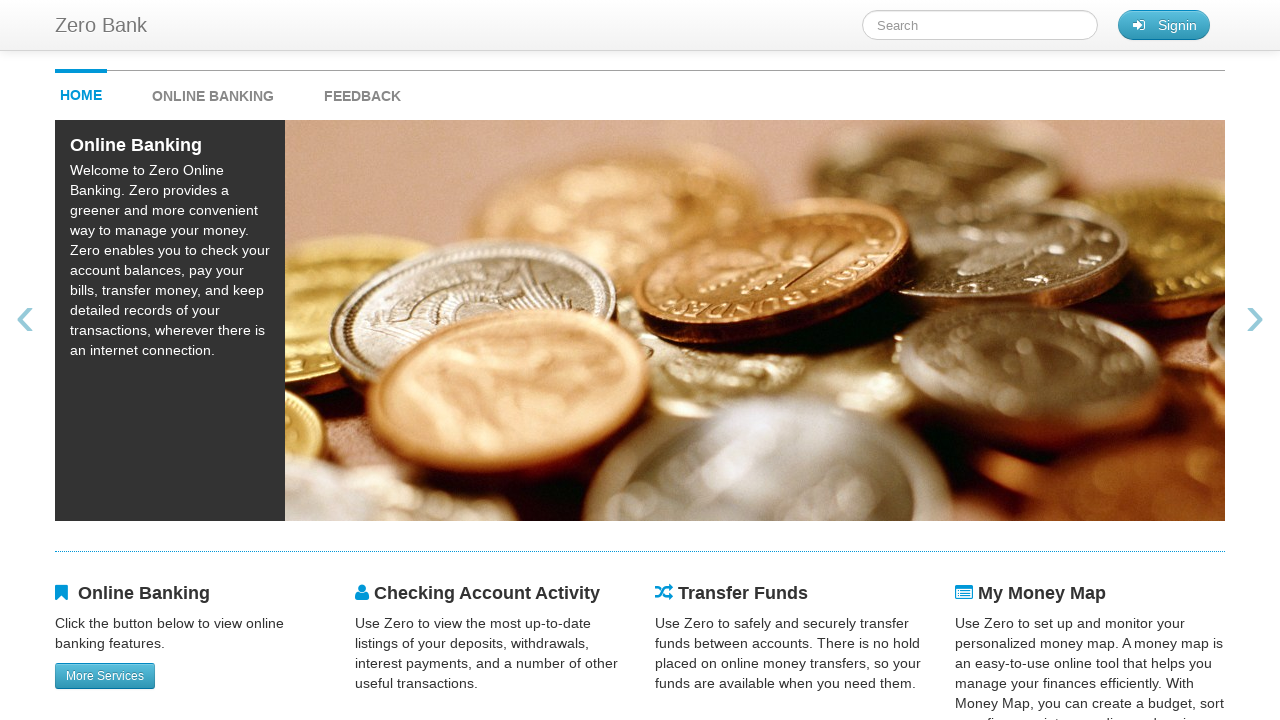

Filled search box with 'sample search query' on #searchTerm
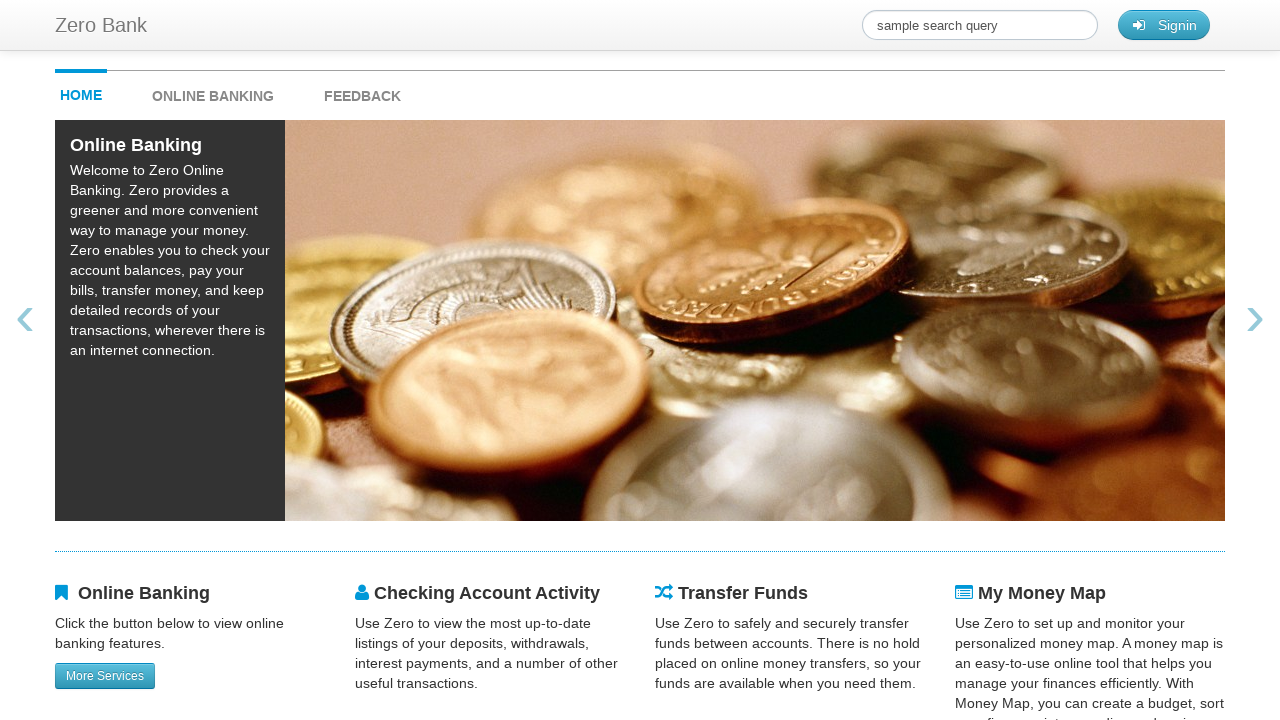

Cleared search box on #searchTerm
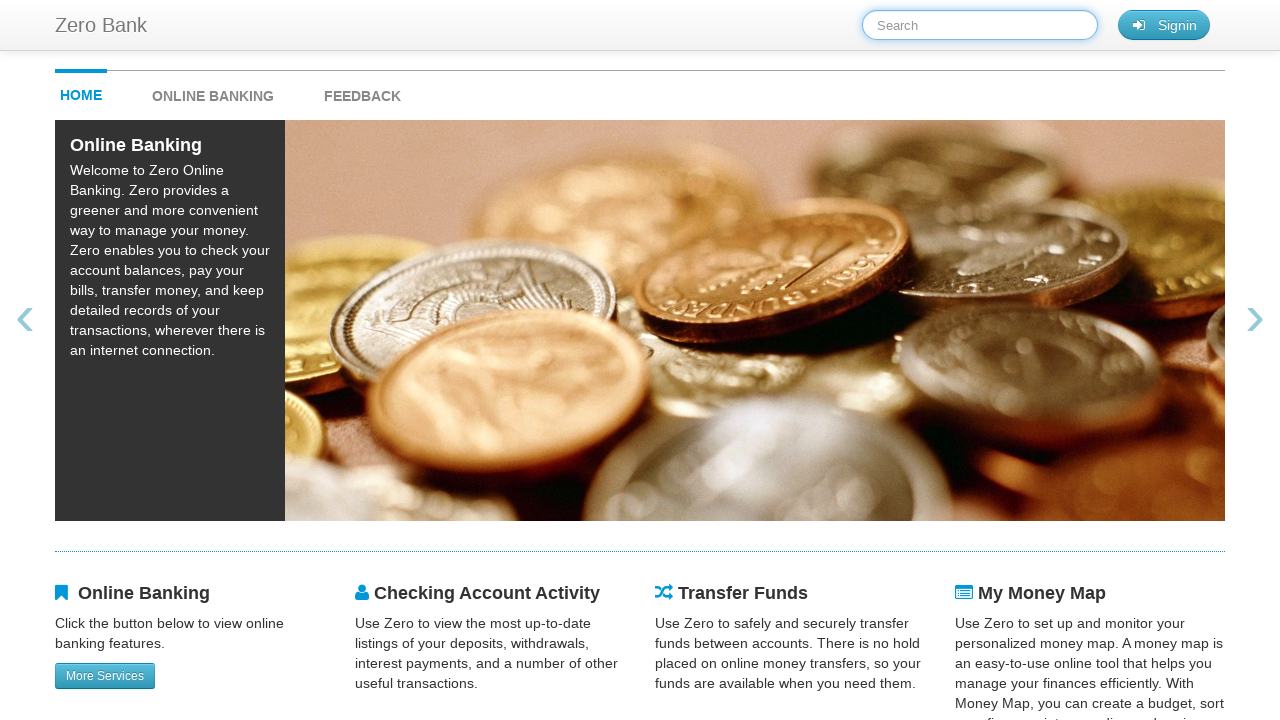

Filled search box with 'banking services' on #searchTerm
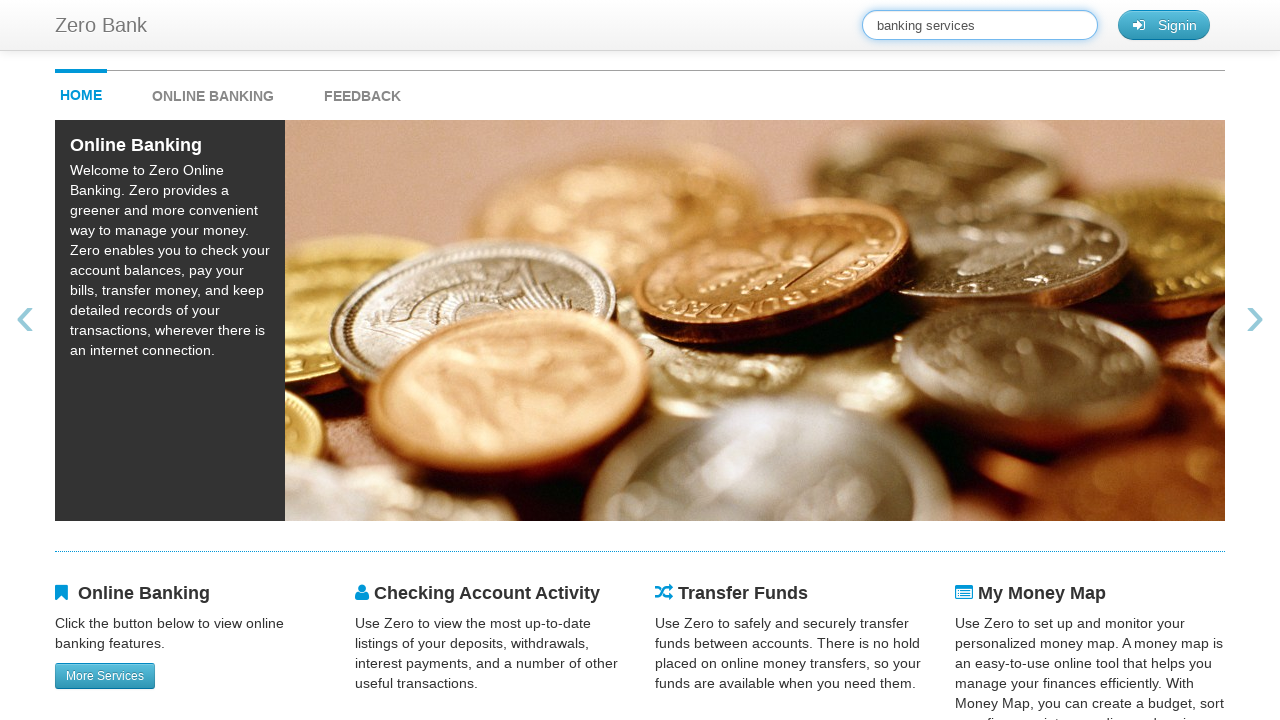

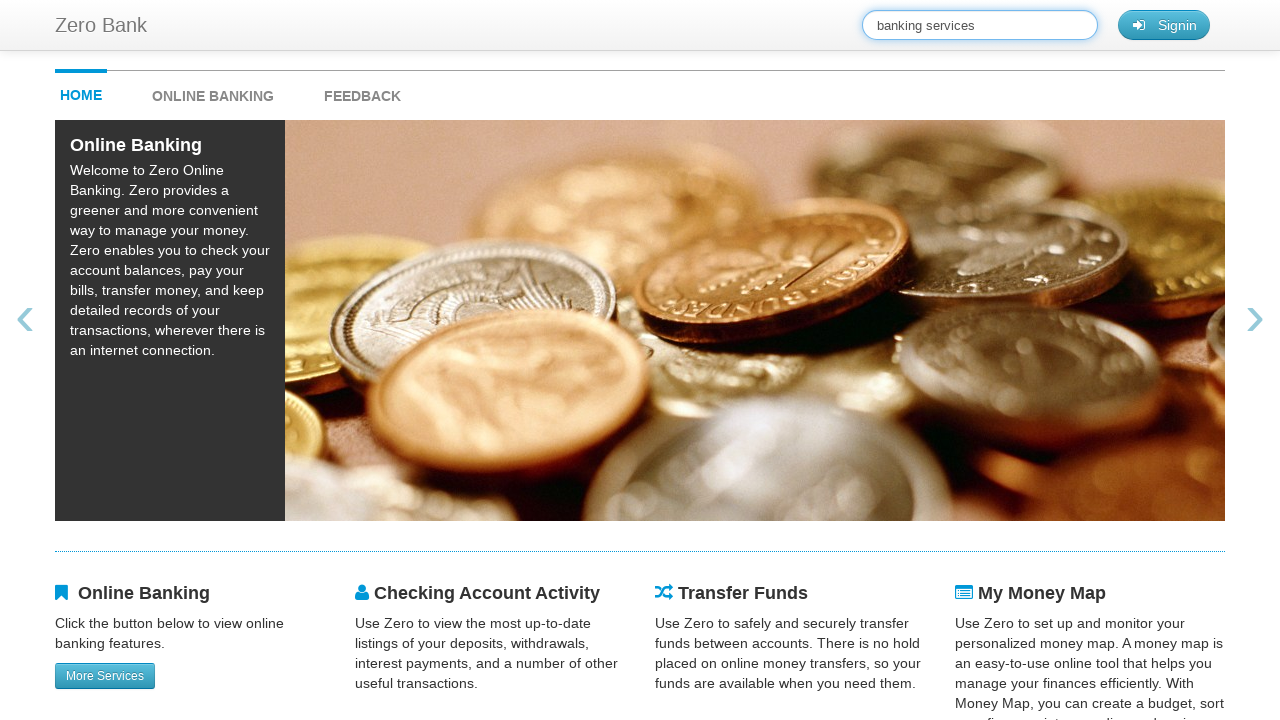